Tests JavaScript confirm dialog by clicking a button, dismissing the confirm, and verifying the response message

Starting URL: https://popageorgianvictor.github.io/PUBLISHED-WEBPAGES/alert_confirm_prompt

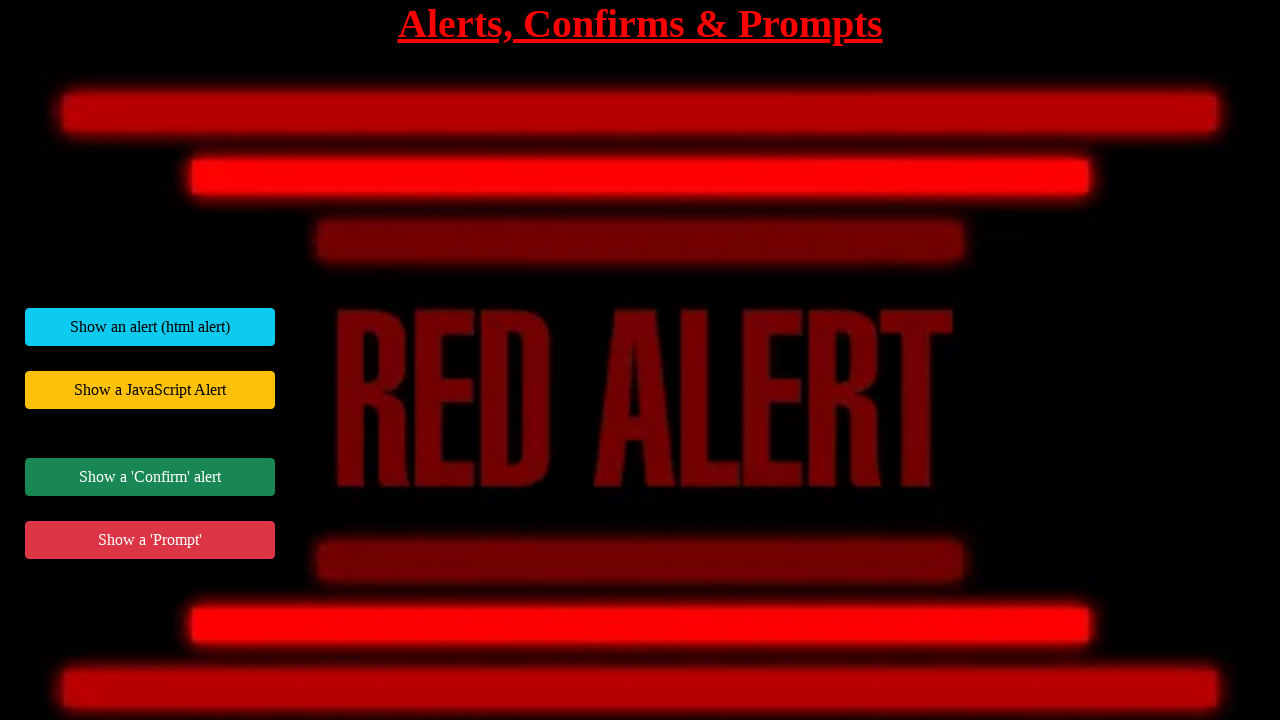

Set up dialog handler to dismiss confirm dialogs
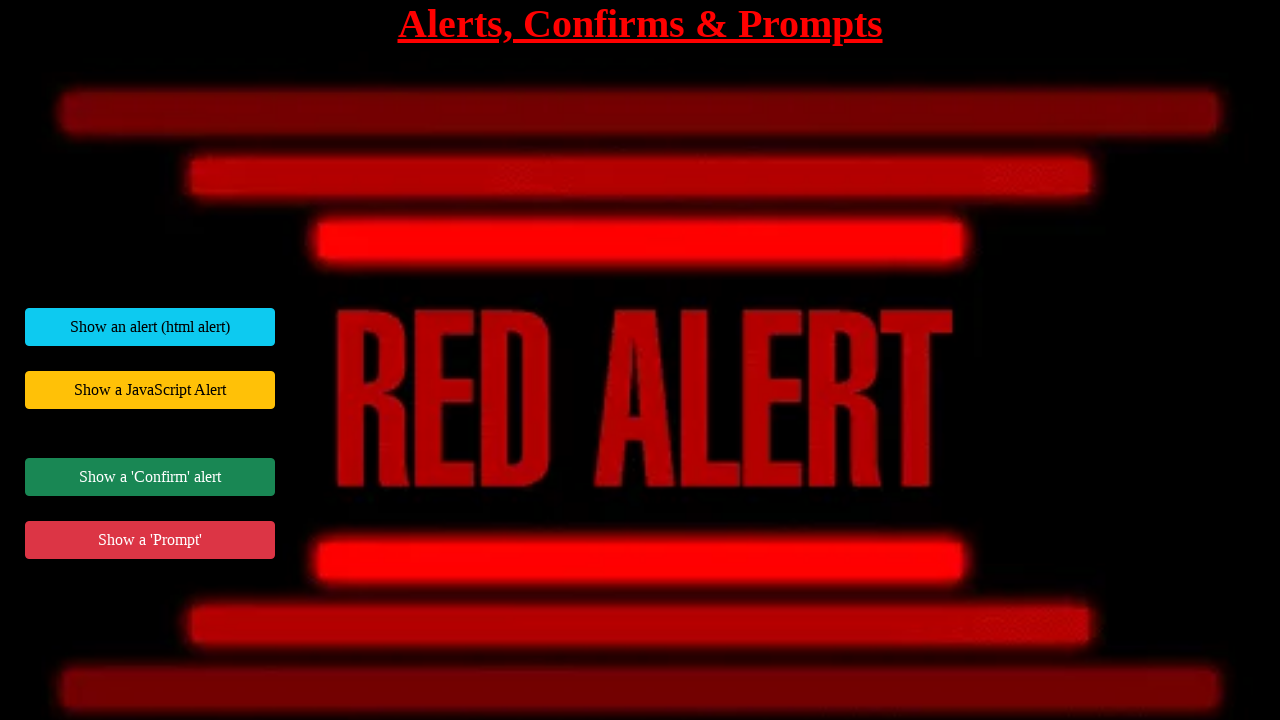

Clicked the JavaScript confirm button at (150, 477) on div#jsConfirmExample button
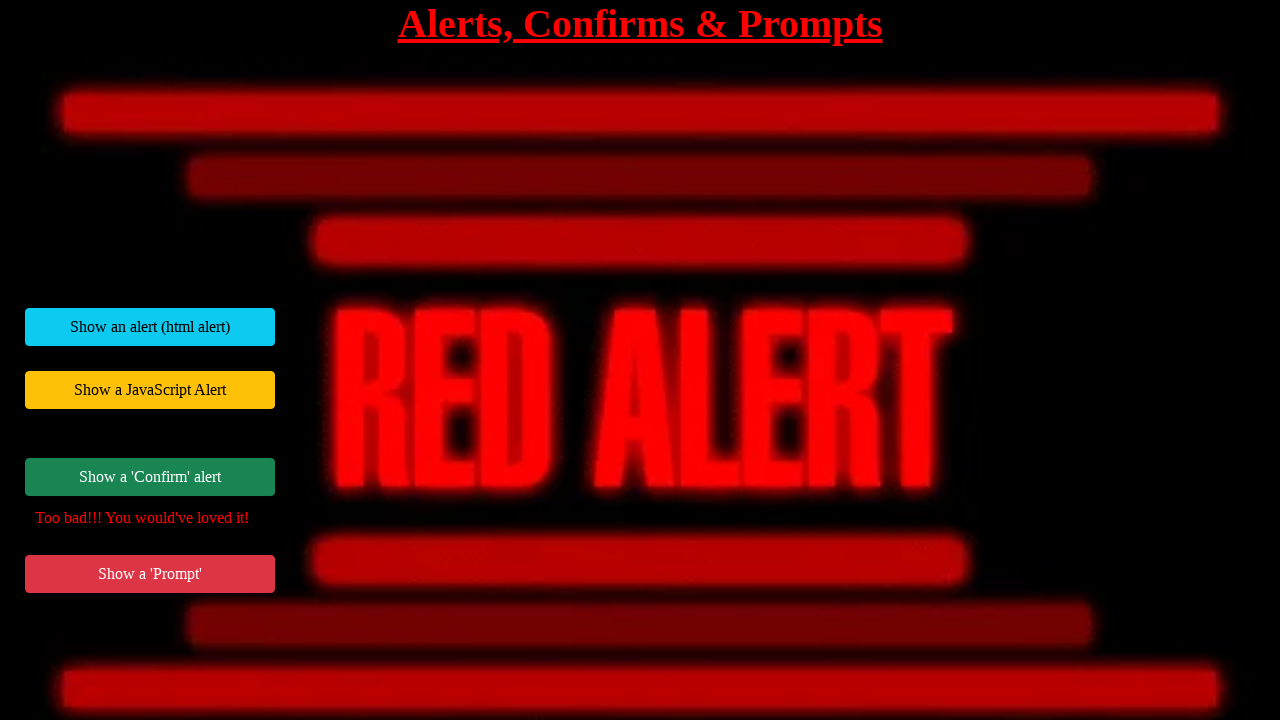

Waited for response message element to appear
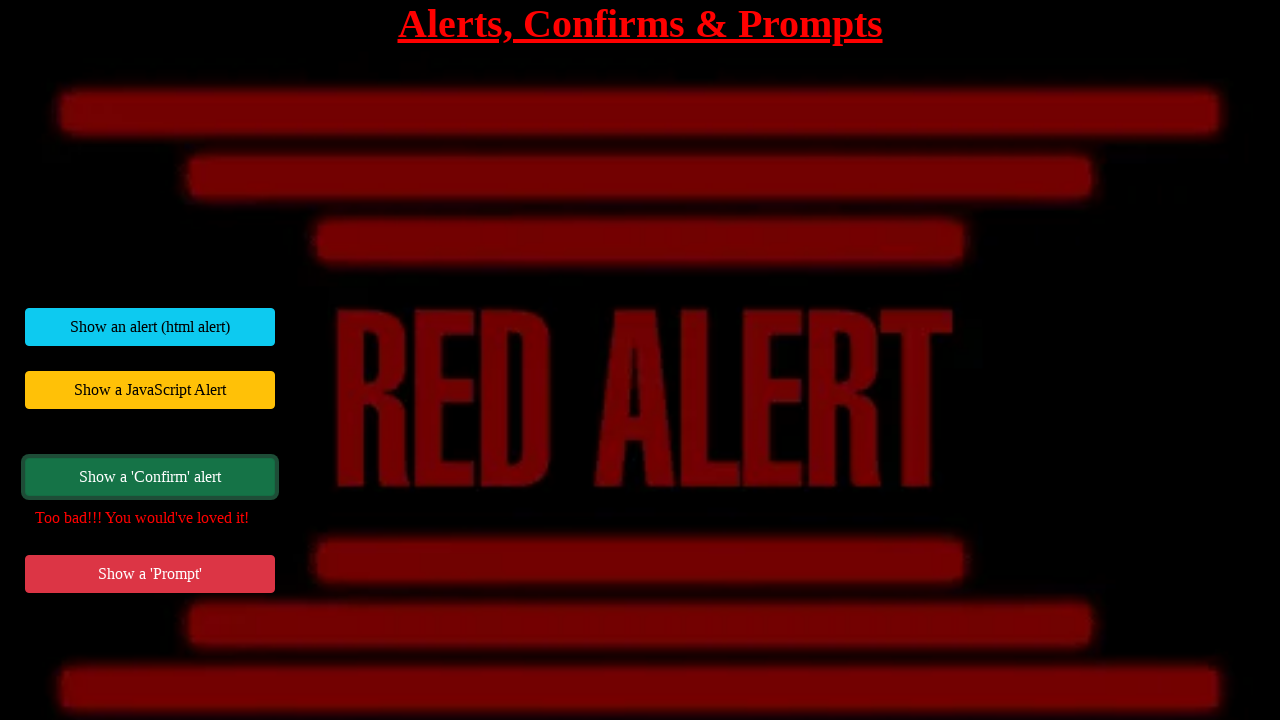

Retrieved response message text content
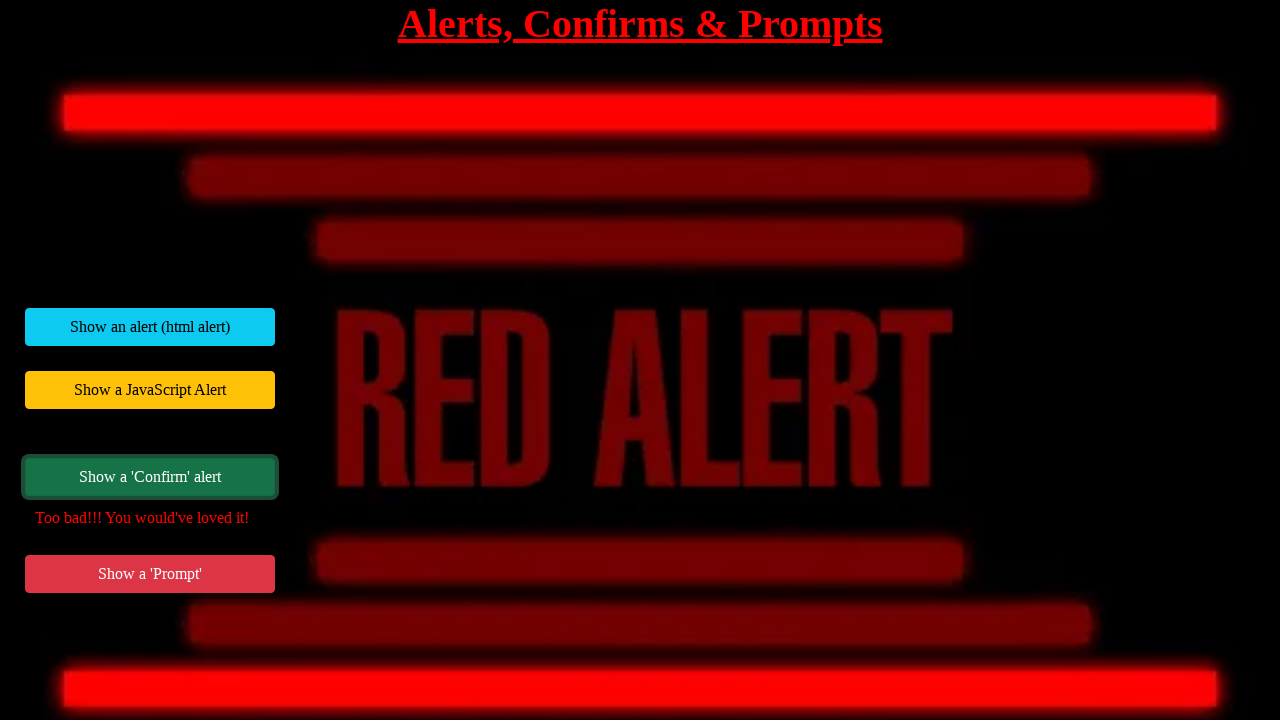

Verified response message matches expected text after dismissing confirm
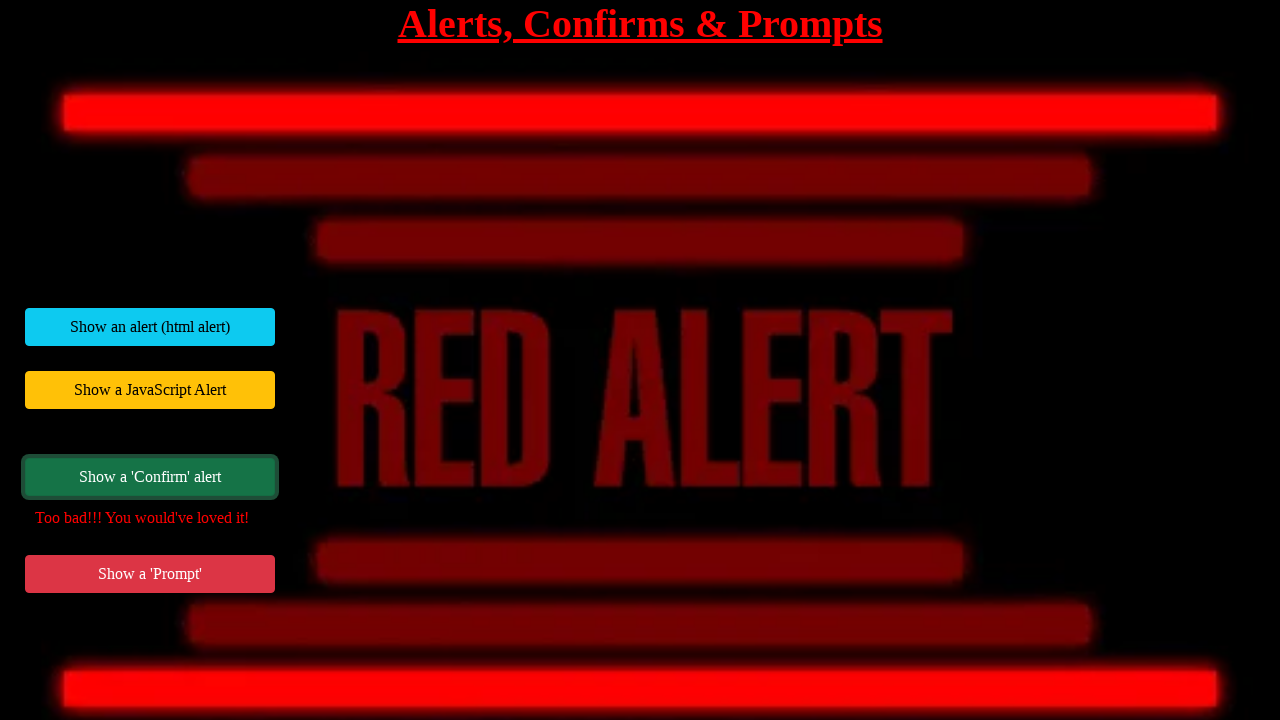

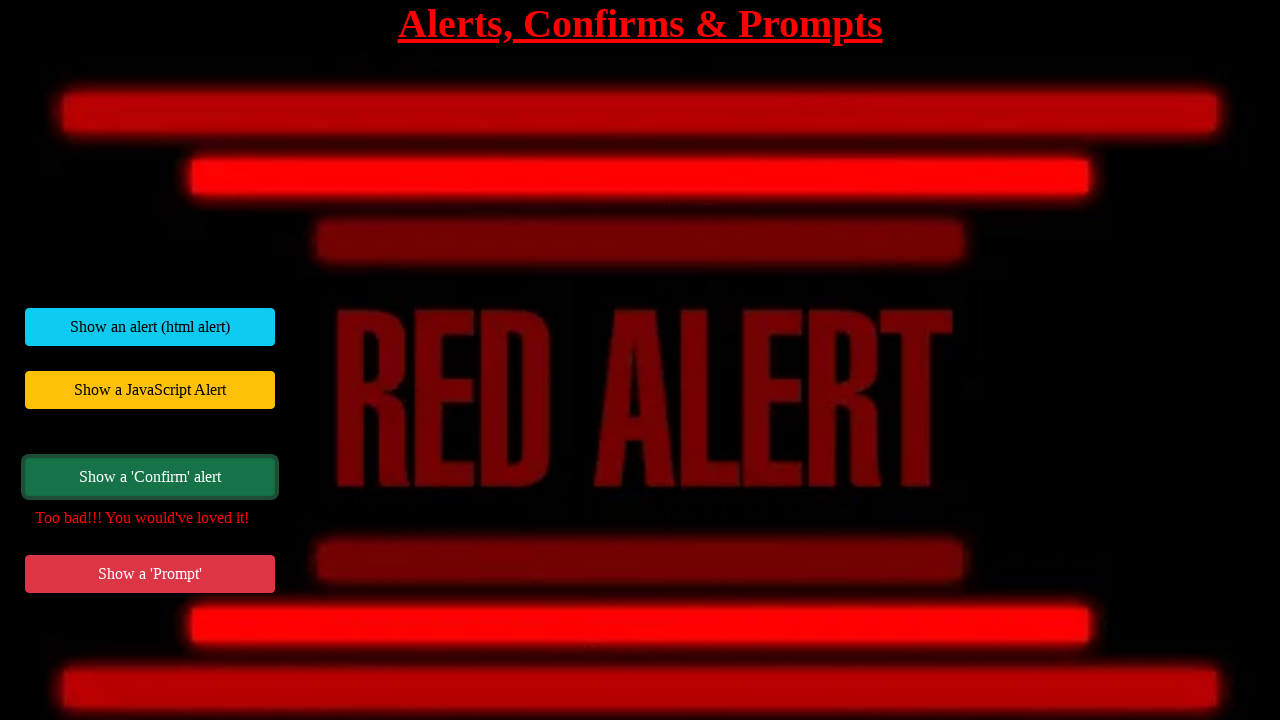